Tests navigation through the Shifting Content section by clicking on links and verifying menu elements are present on the page

Starting URL: https://the-internet.herokuapp.com/

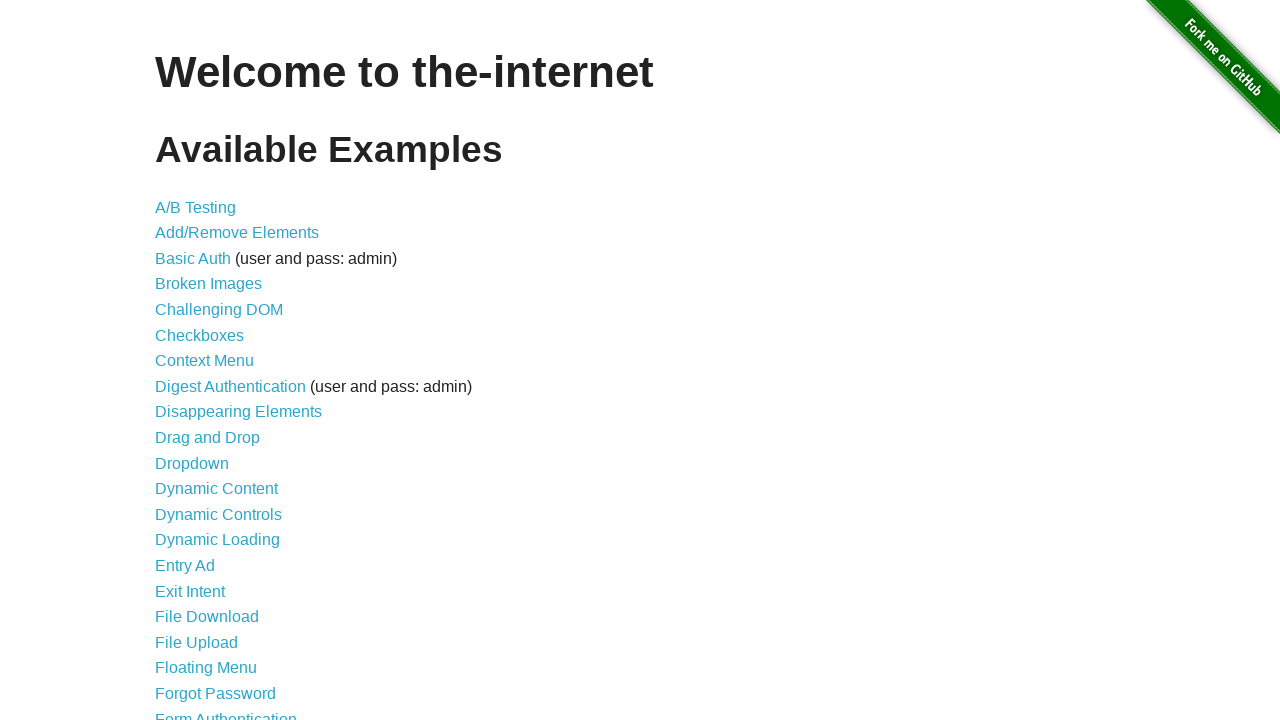

Clicked on 'Shifting Content' link at (212, 523) on text=Shifting Content
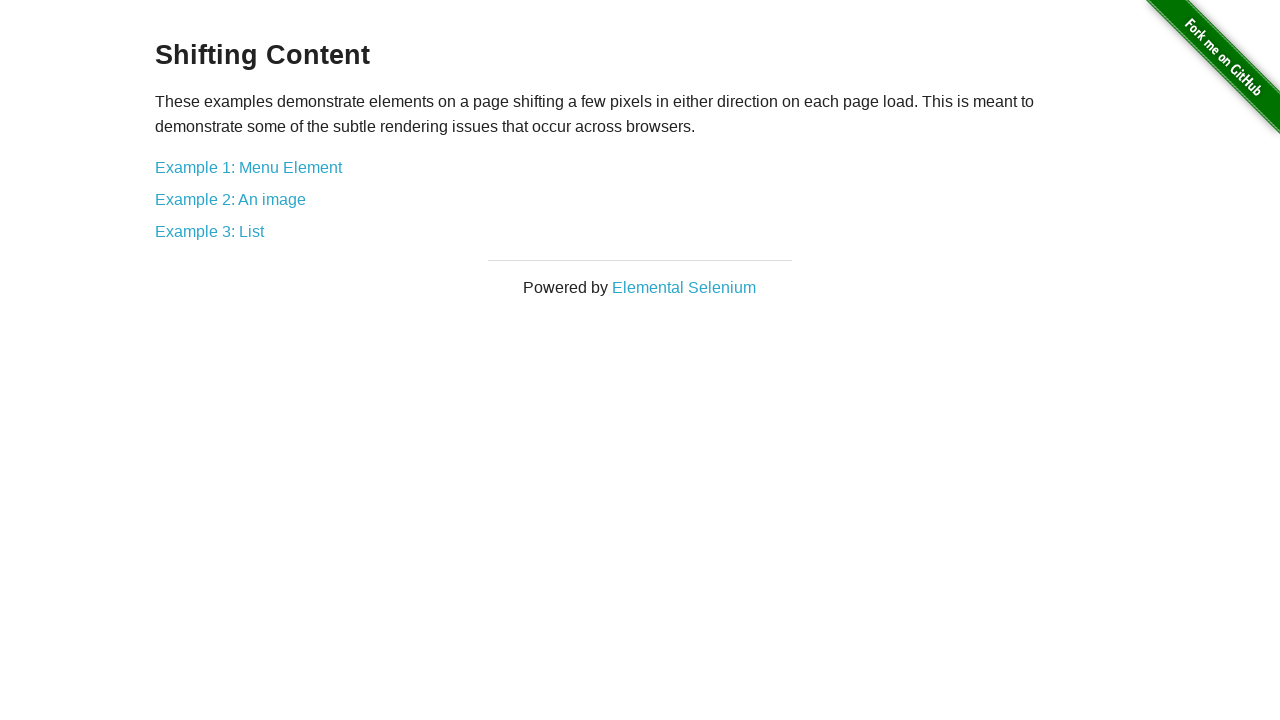

Clicked on 'Example 1: Menu Element' link at (248, 167) on text=Example 1: Menu Element
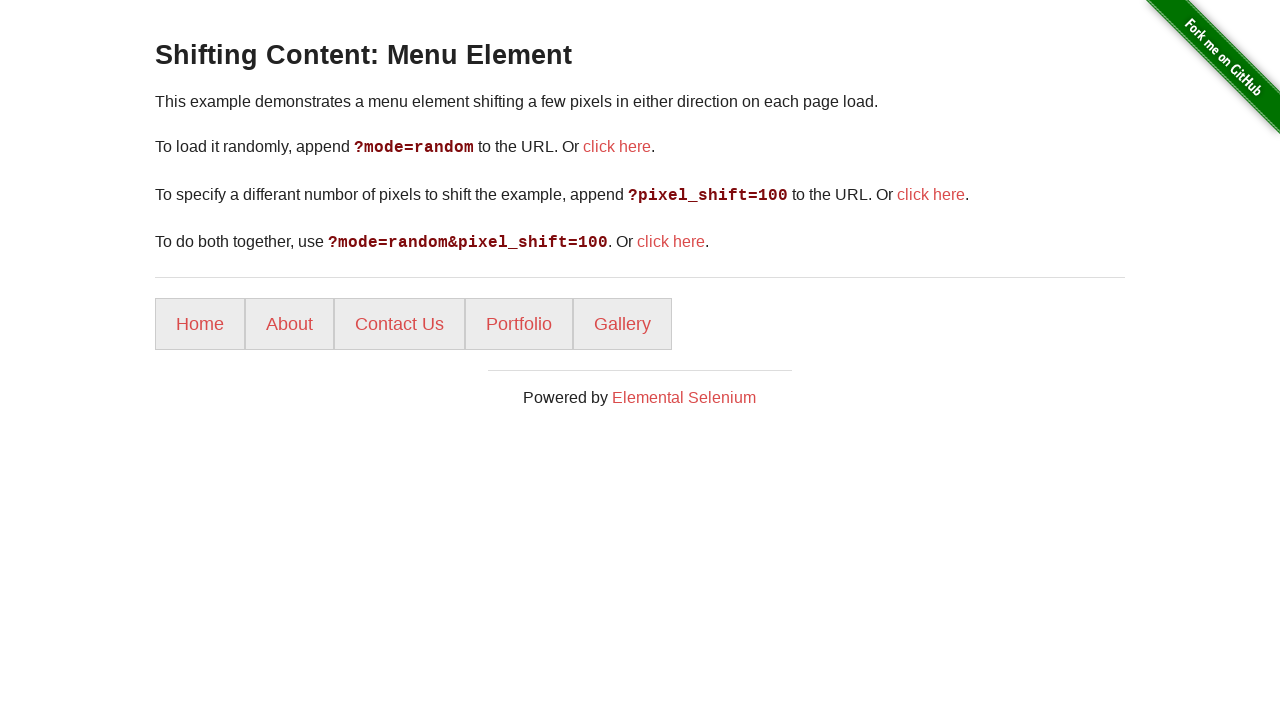

Menu elements loaded and verified
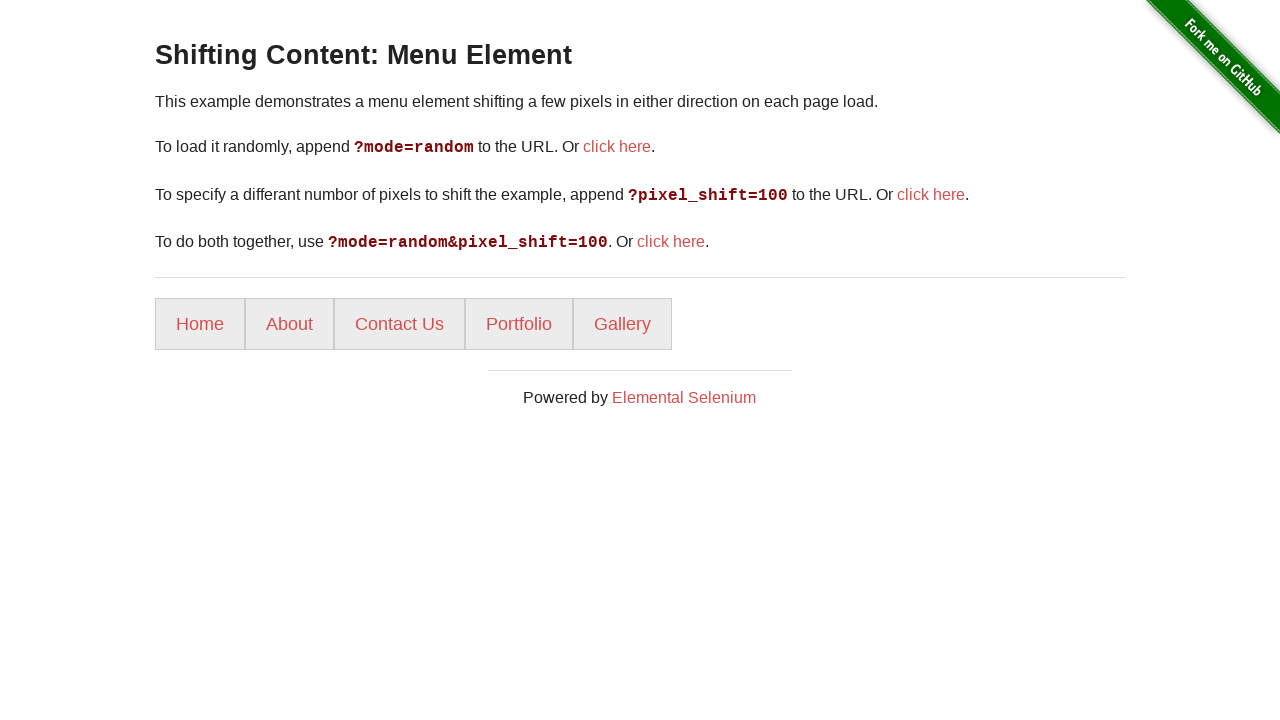

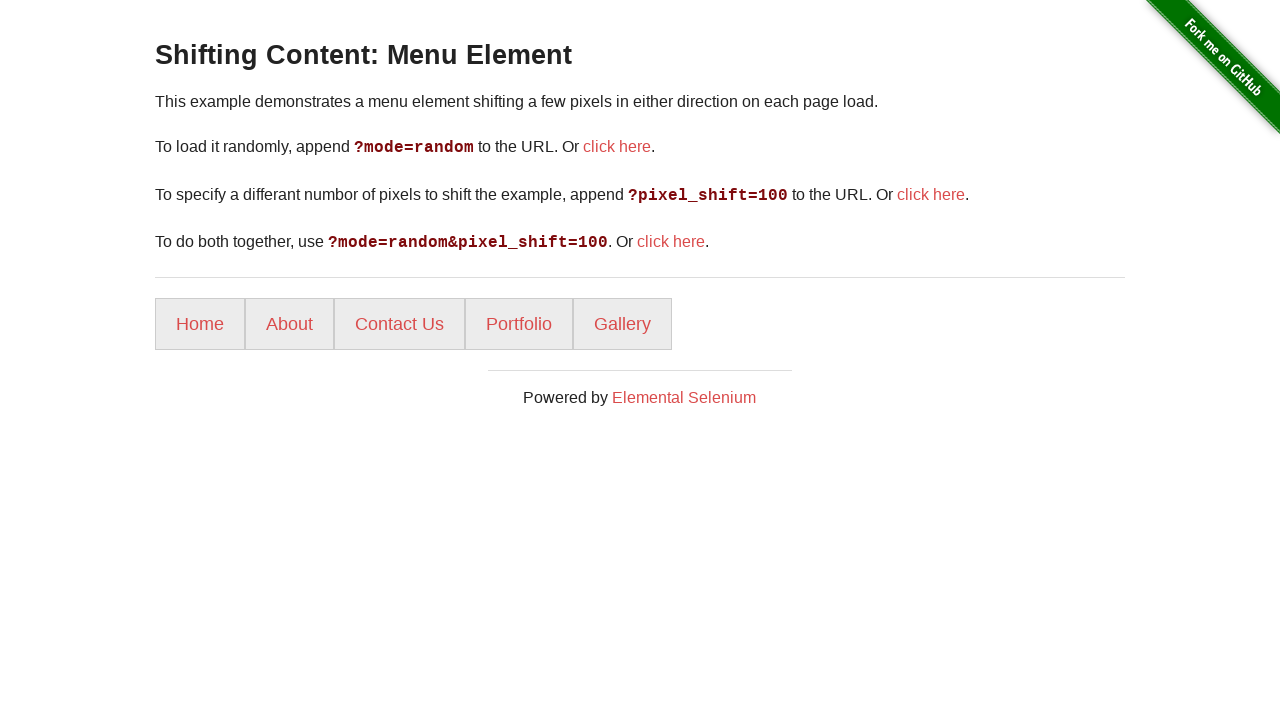